Navigates to an AR invoice QA test page and verifies it loads successfully

Starting URL: https://sndrydocktest.azurewebsites.net/arinvoiceqatest

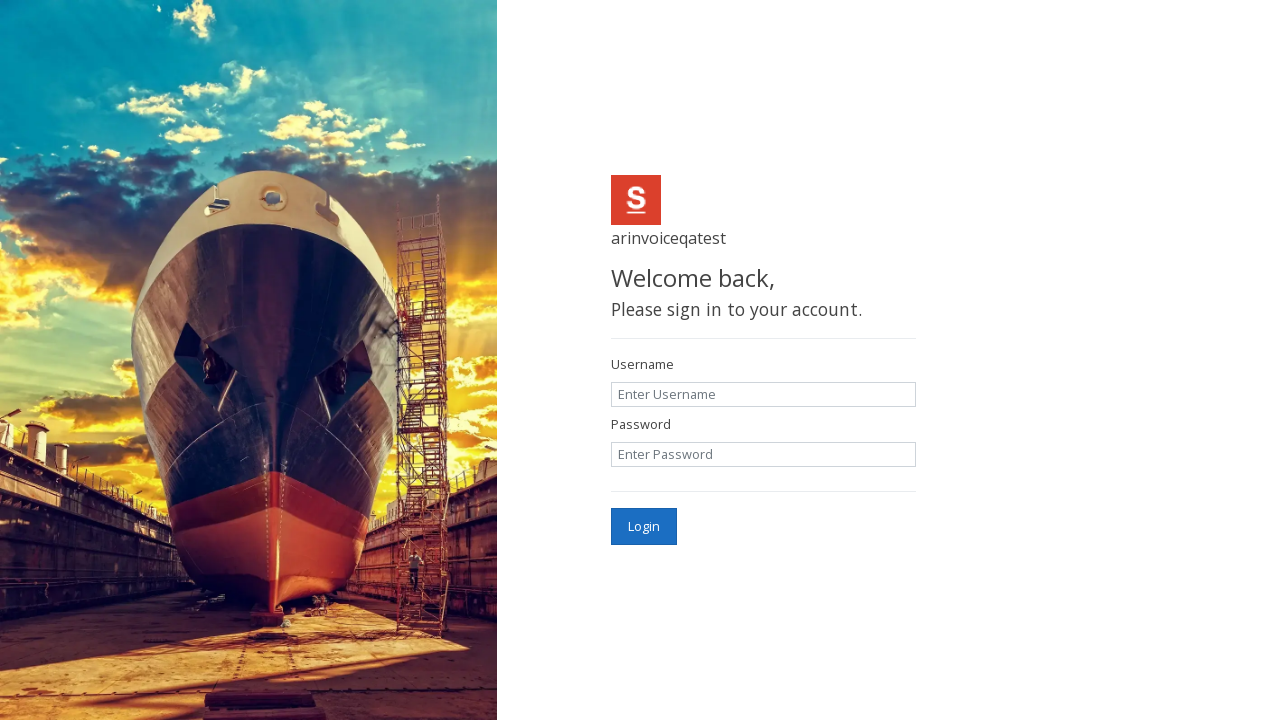

Navigated to AR invoice QA test page
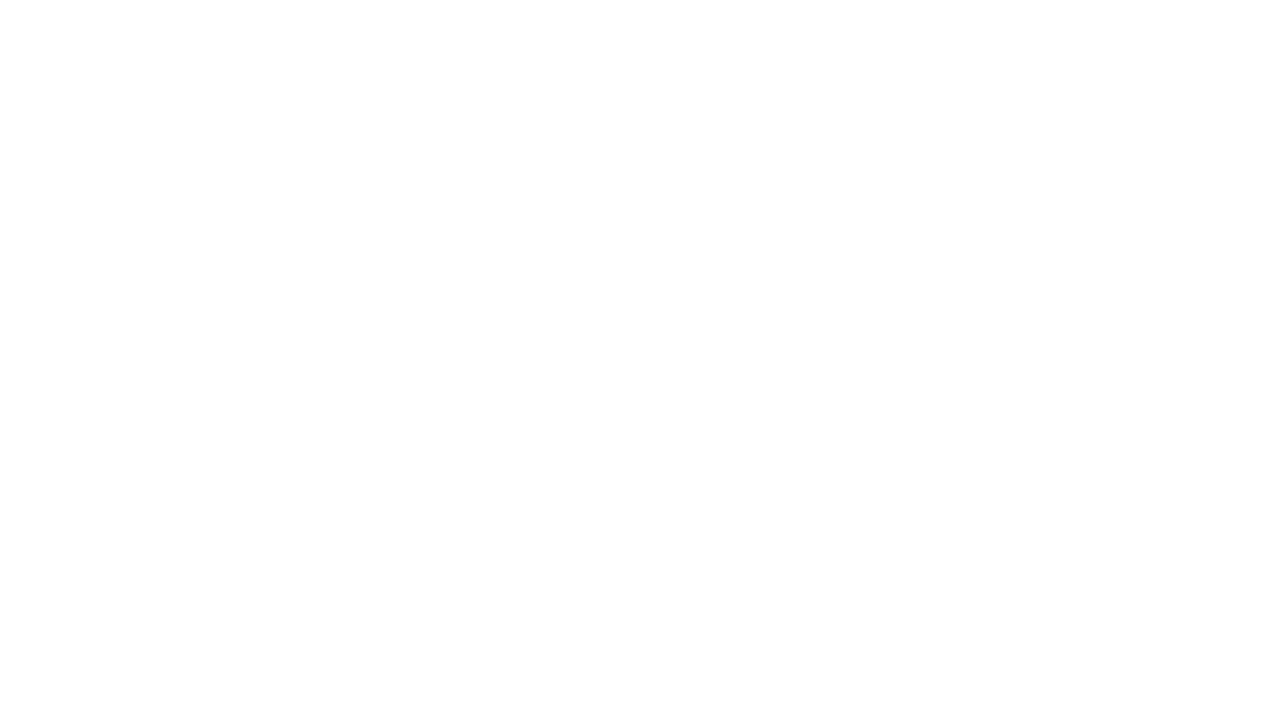

Page DOM content fully loaded
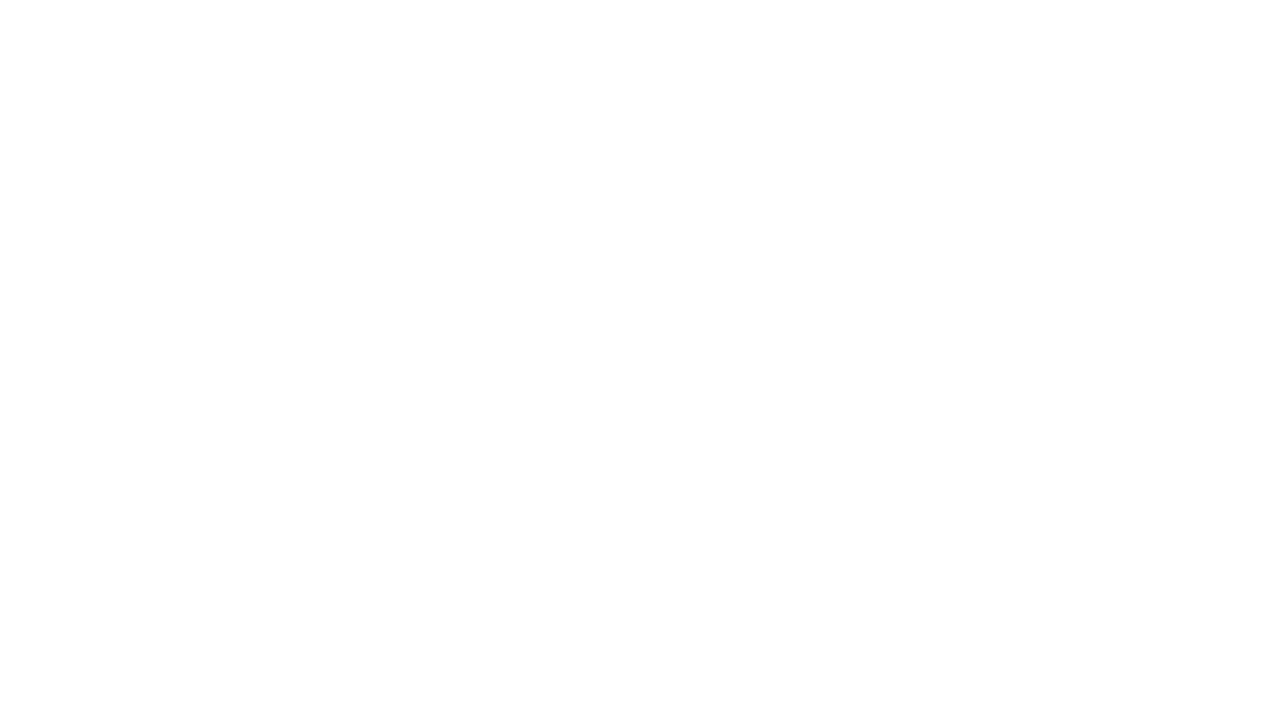

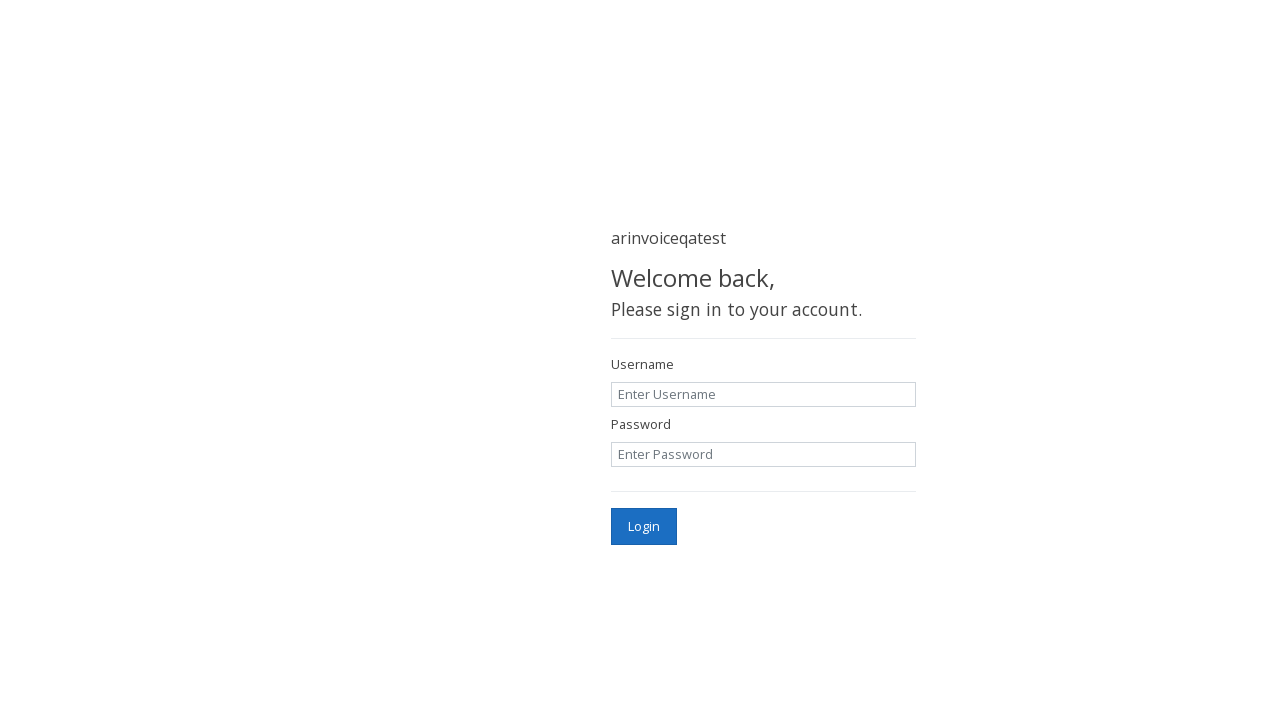